Tests a math exercise page by reading two numbers, calculating their sum, selecting the sum from a dropdown menu, and submitting the answer

Starting URL: https://suninjuly.github.io/selects1.html

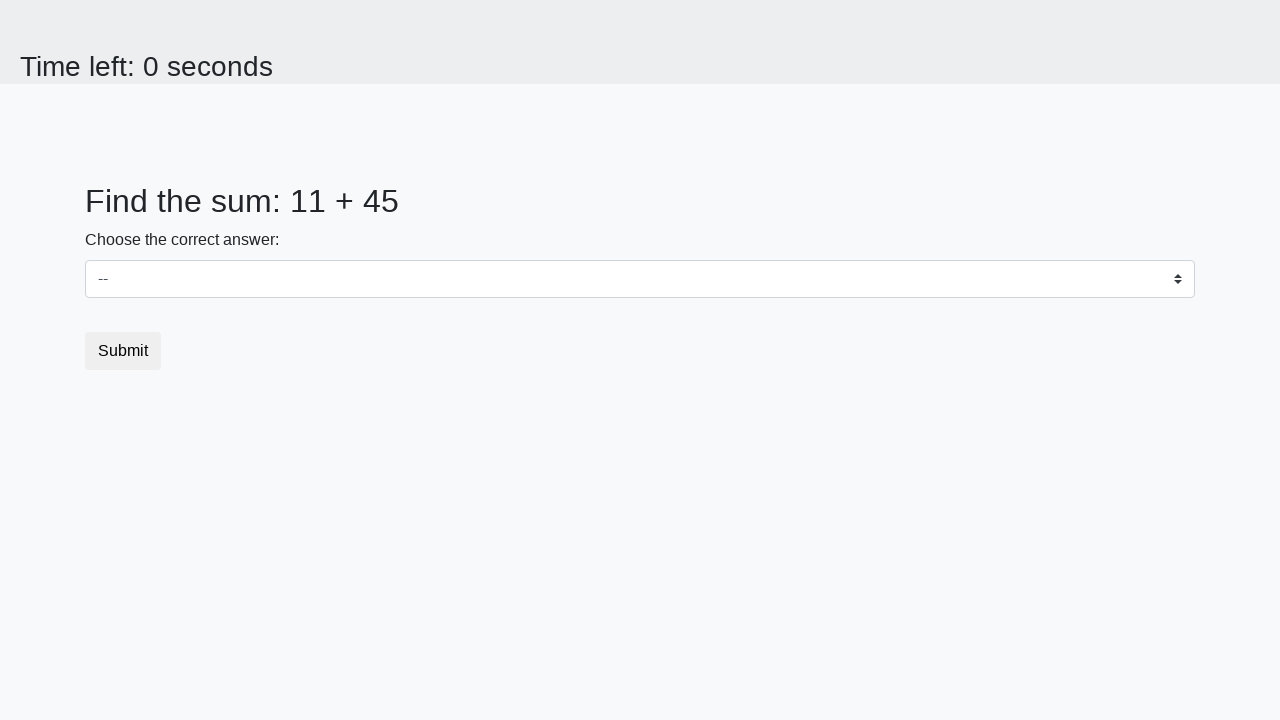

Read first number from #num1 element
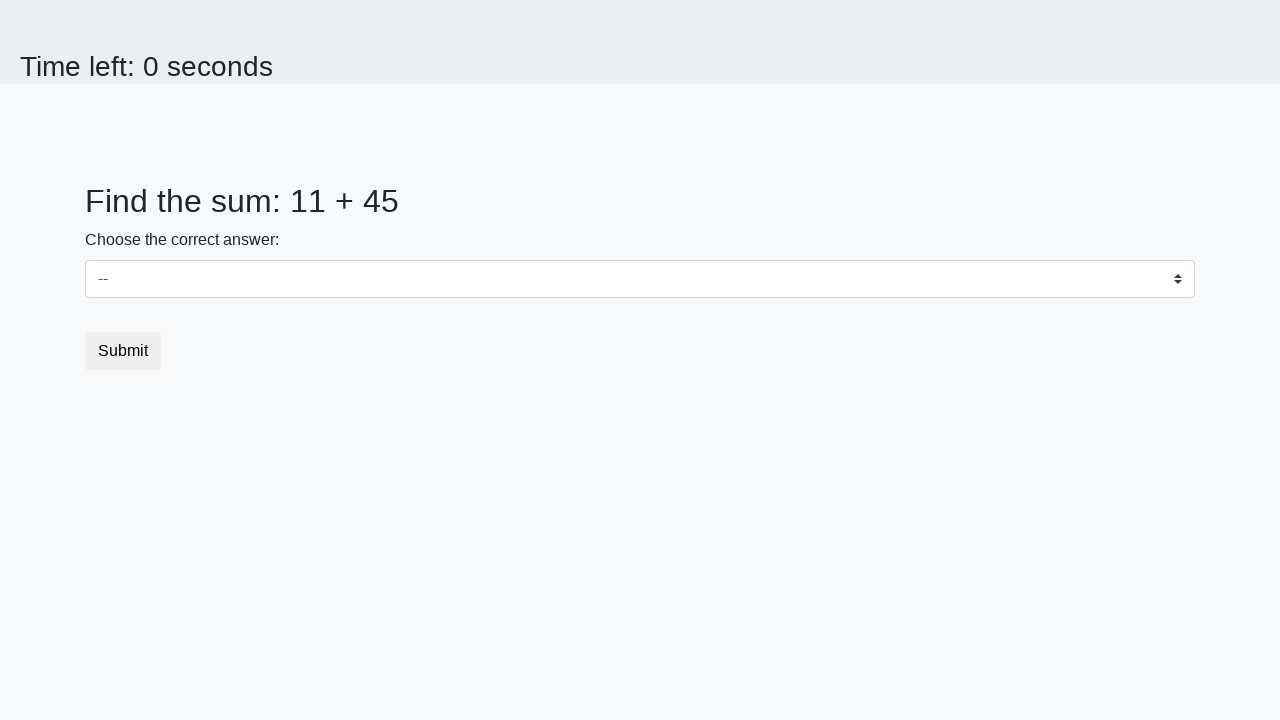

Read second number from #num2 element
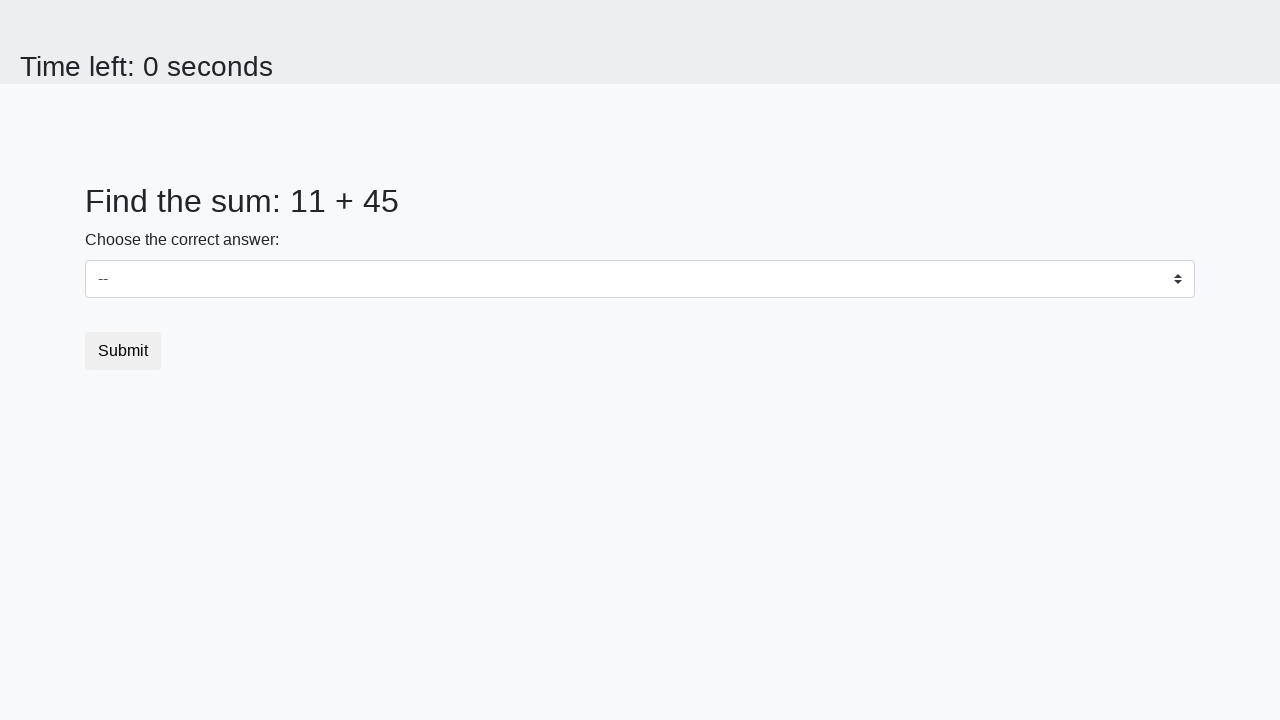

Calculated sum: 11 + 45 = 56
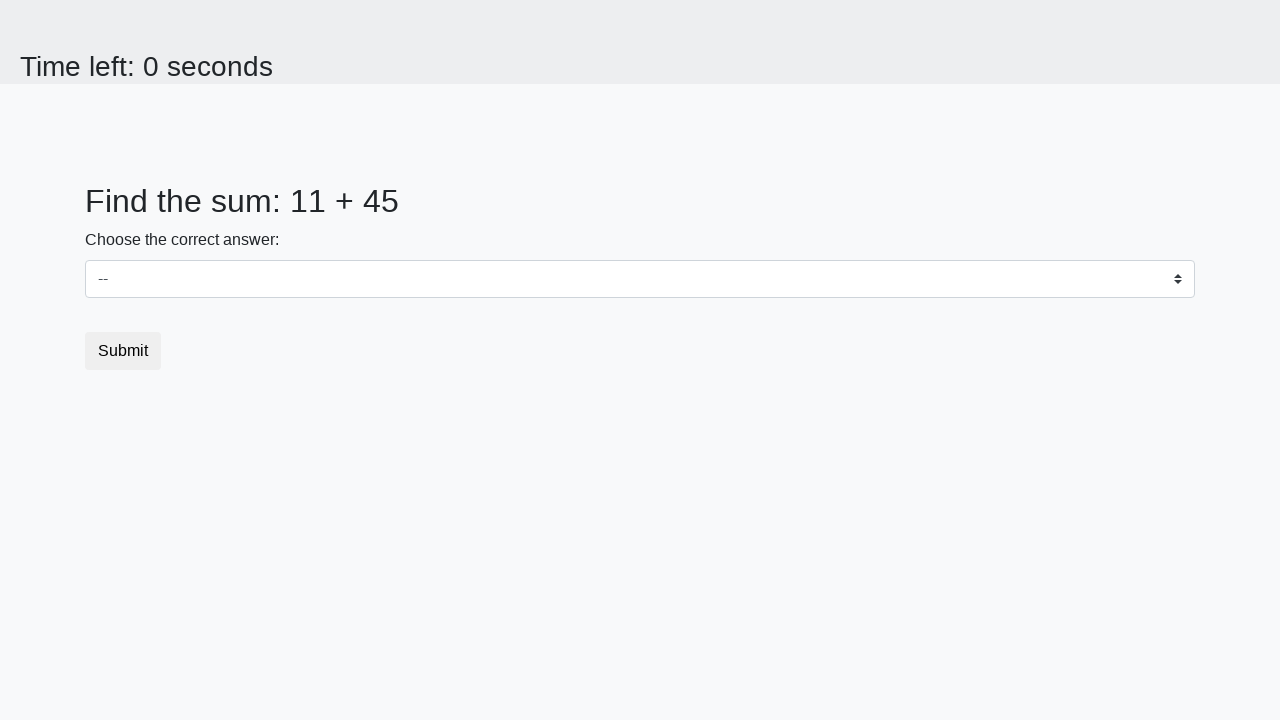

Selected sum value 56 from dropdown menu on #dropdown
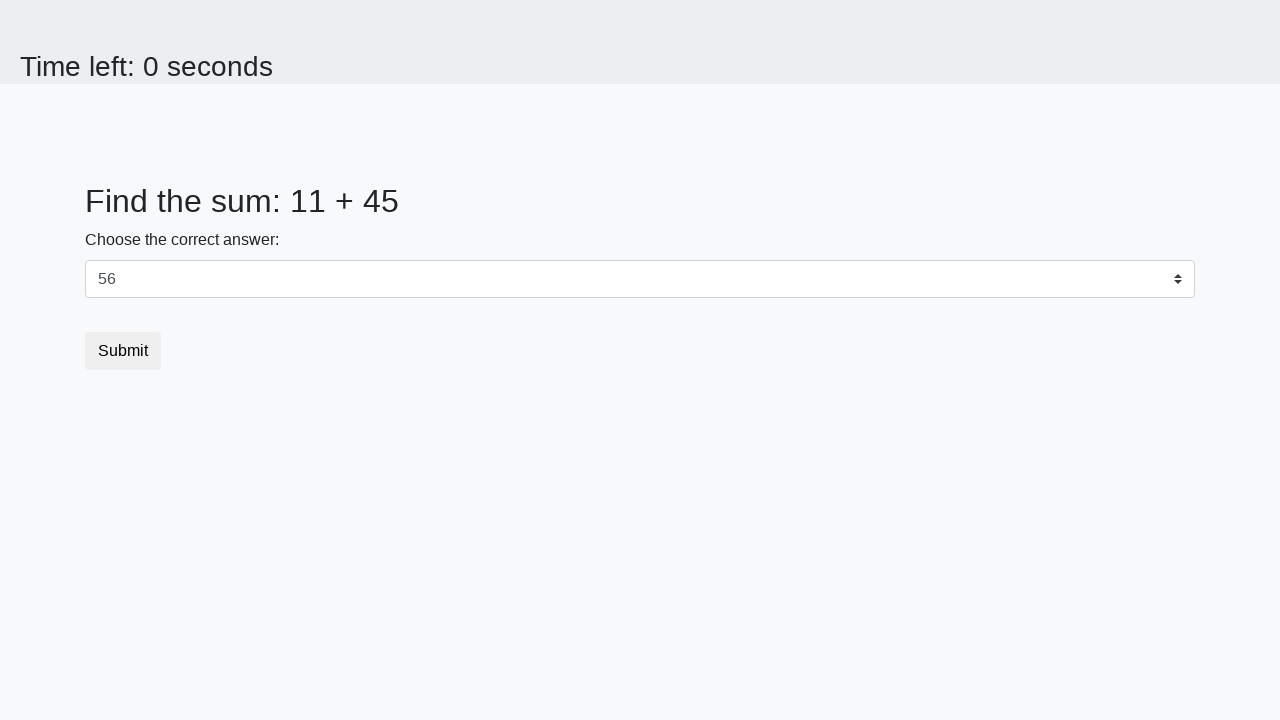

Clicked submit button to complete exercise at (123, 351) on button.btn
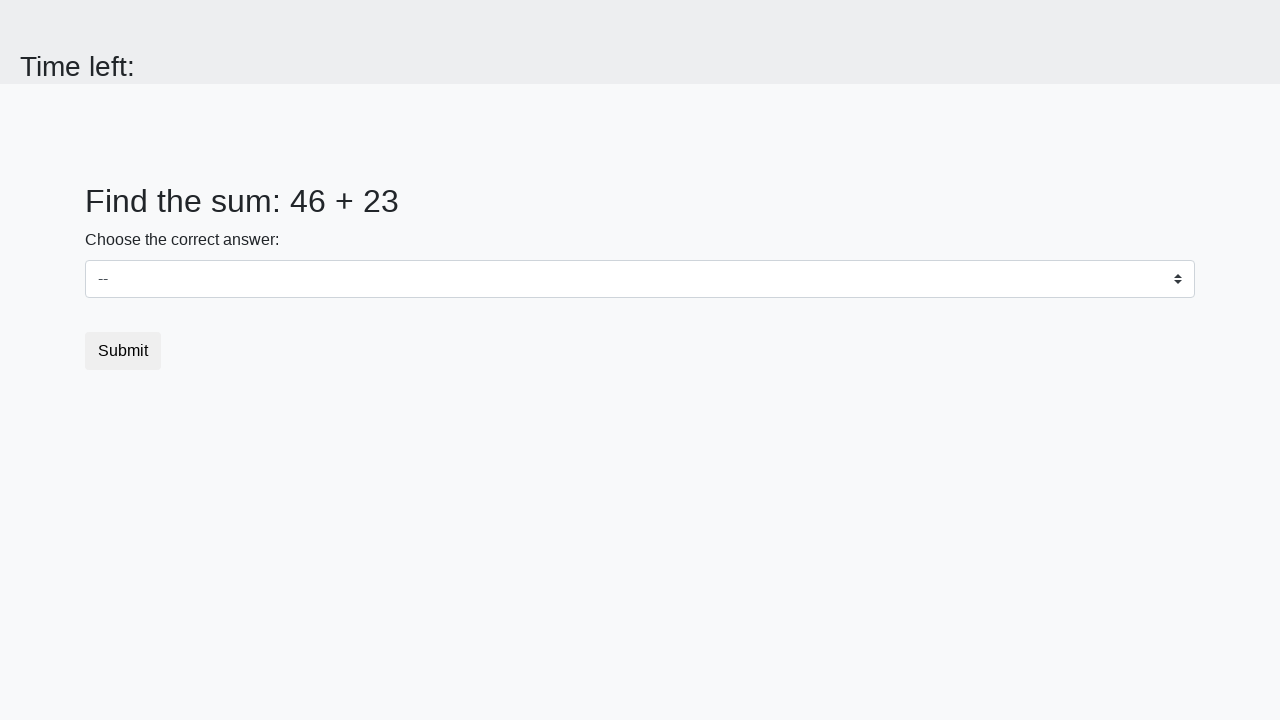

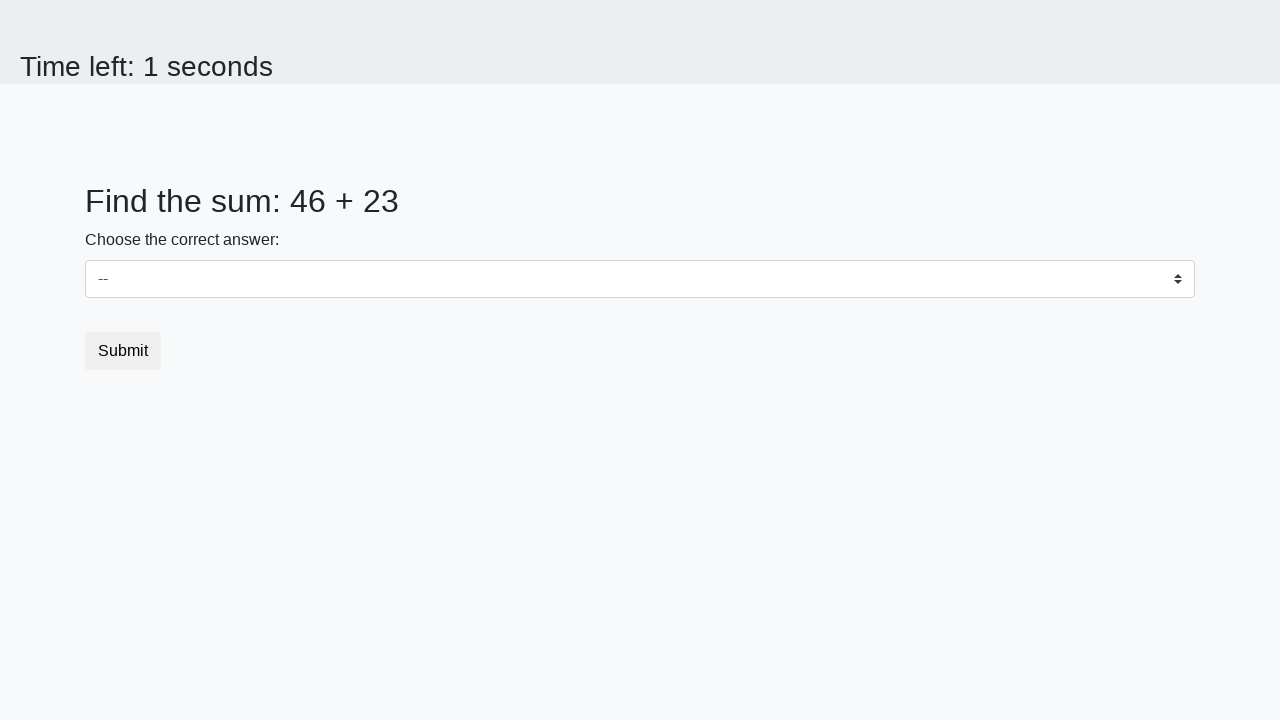